Tests form input by filling a field that contains 'ame' in its placeholder attribute (likely a name field) using XPath contains selector

Starting URL: https://formy-project.herokuapp.com/form

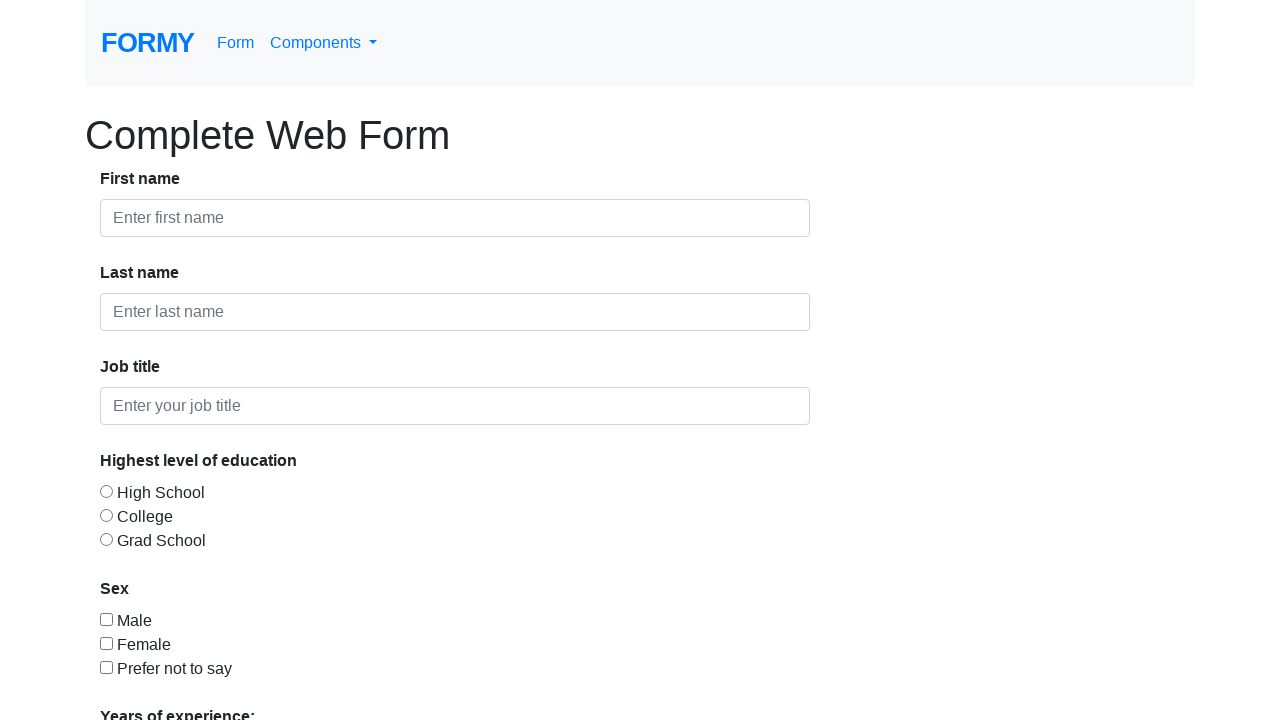

Filled name field containing 'ame' in placeholder with 'Marsinah' on //input[contains(@placeholder,'ame')]
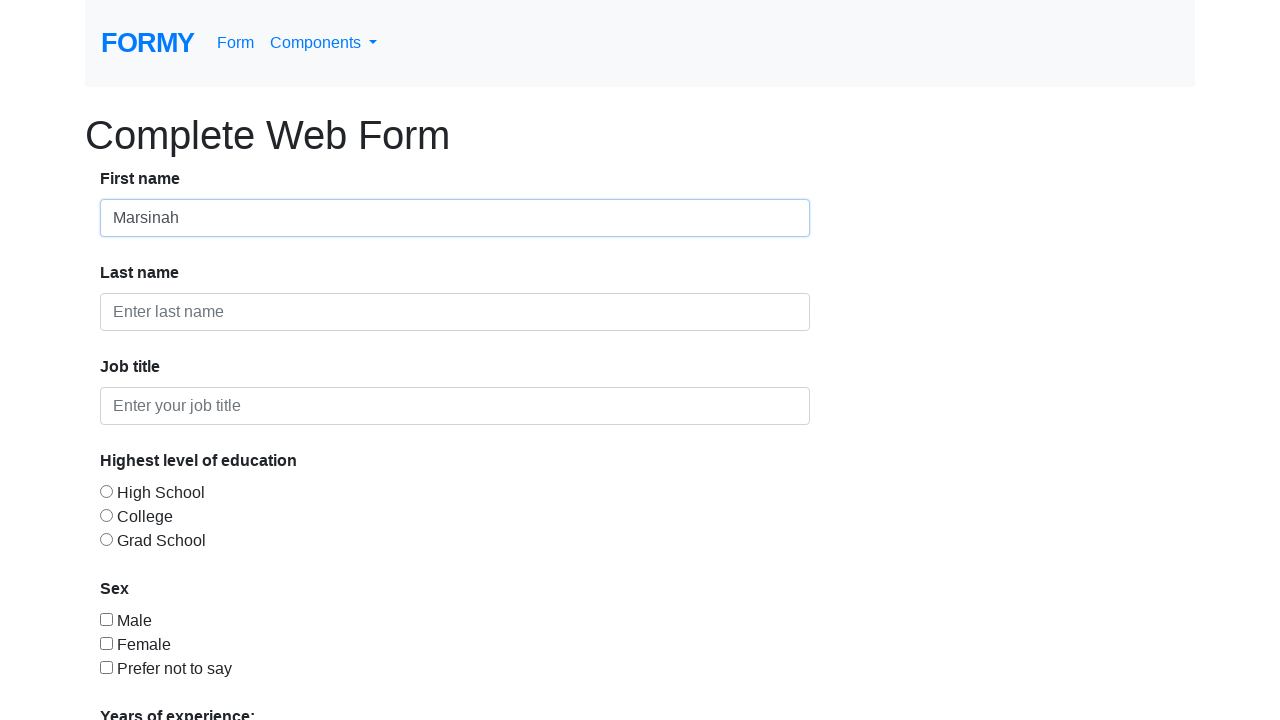

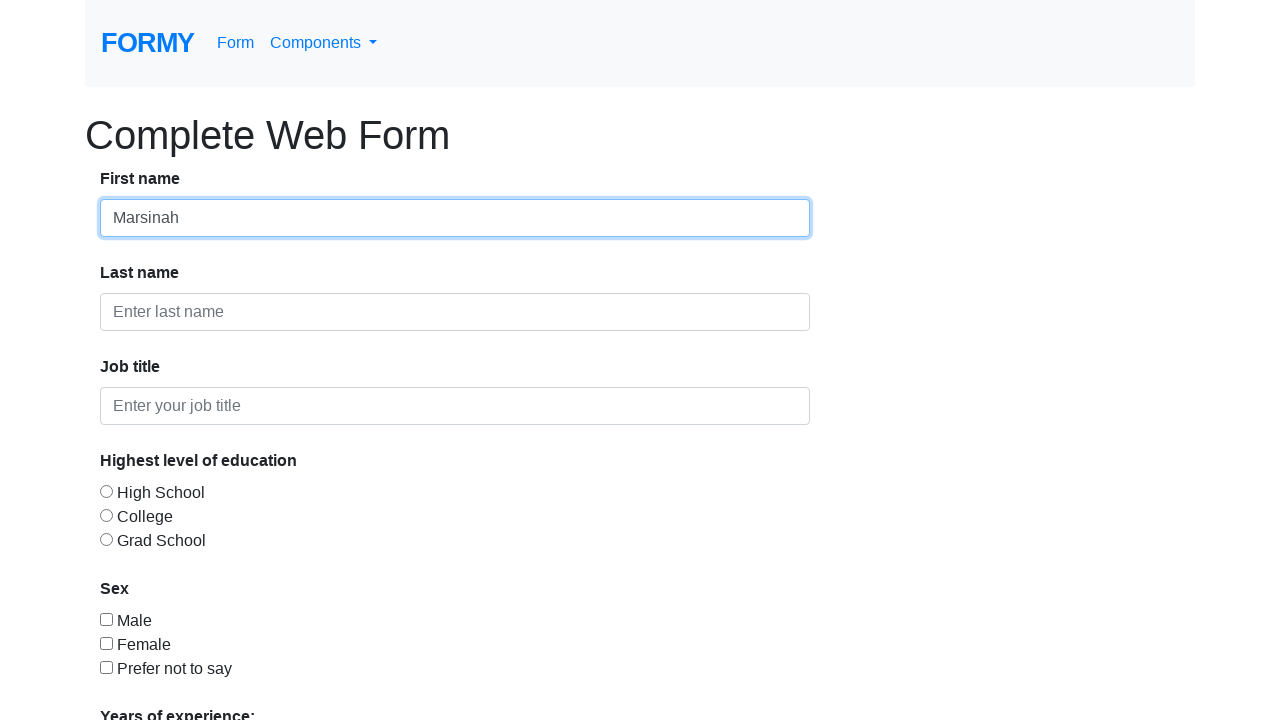